Tests the age form by entering name and age values, submitting the form, and verifying the result message

Starting URL: https://acctabootcamp.github.io/site/examples/age

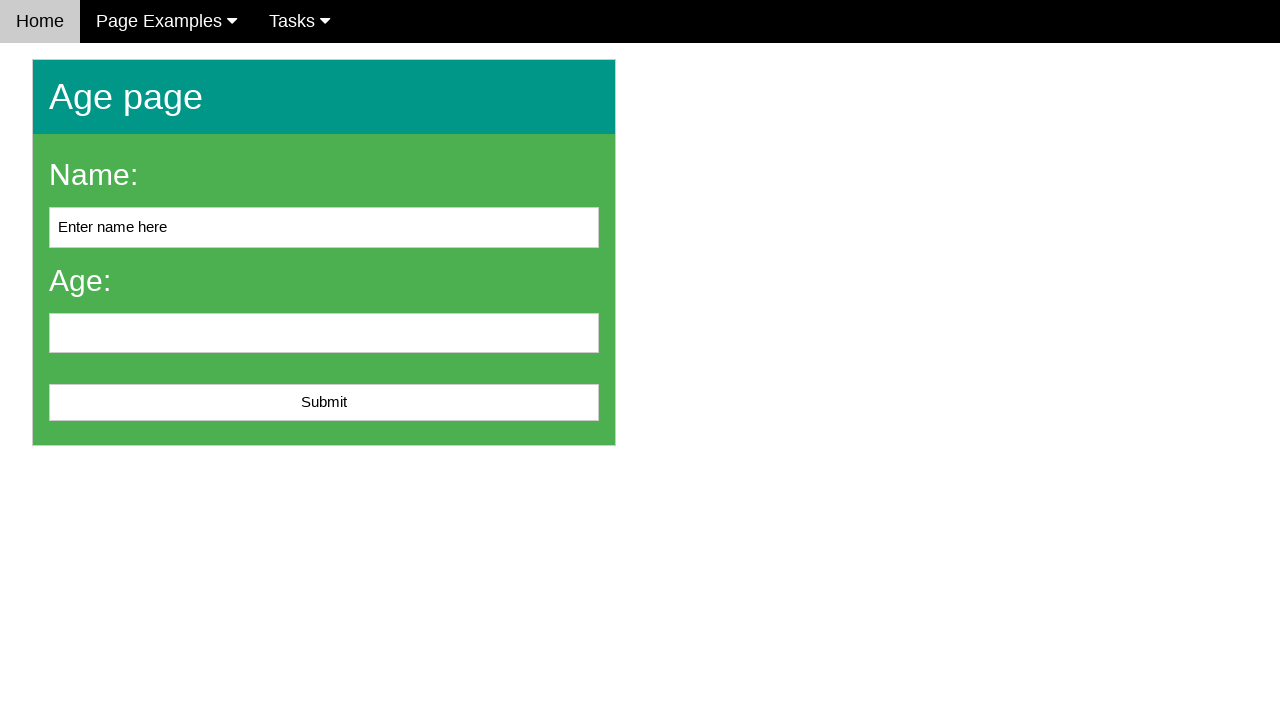

Cleared name input field on #name
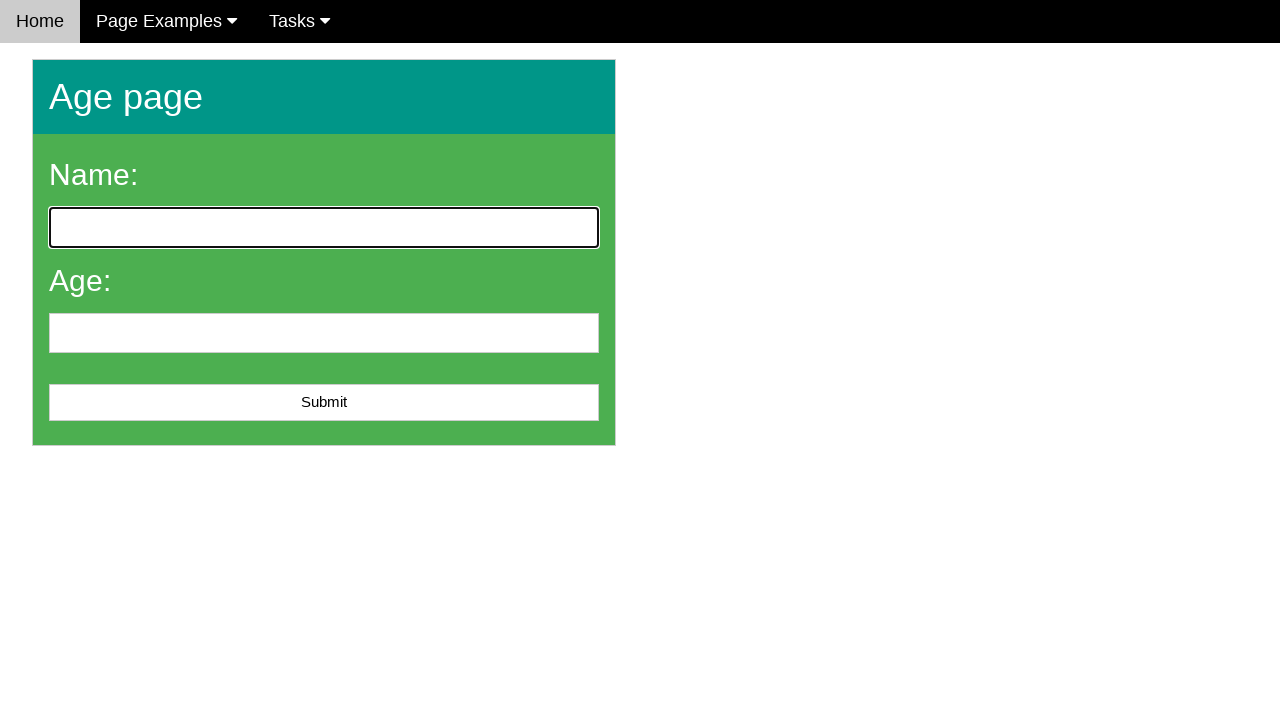

Filled name field with 'John Smith' on #name
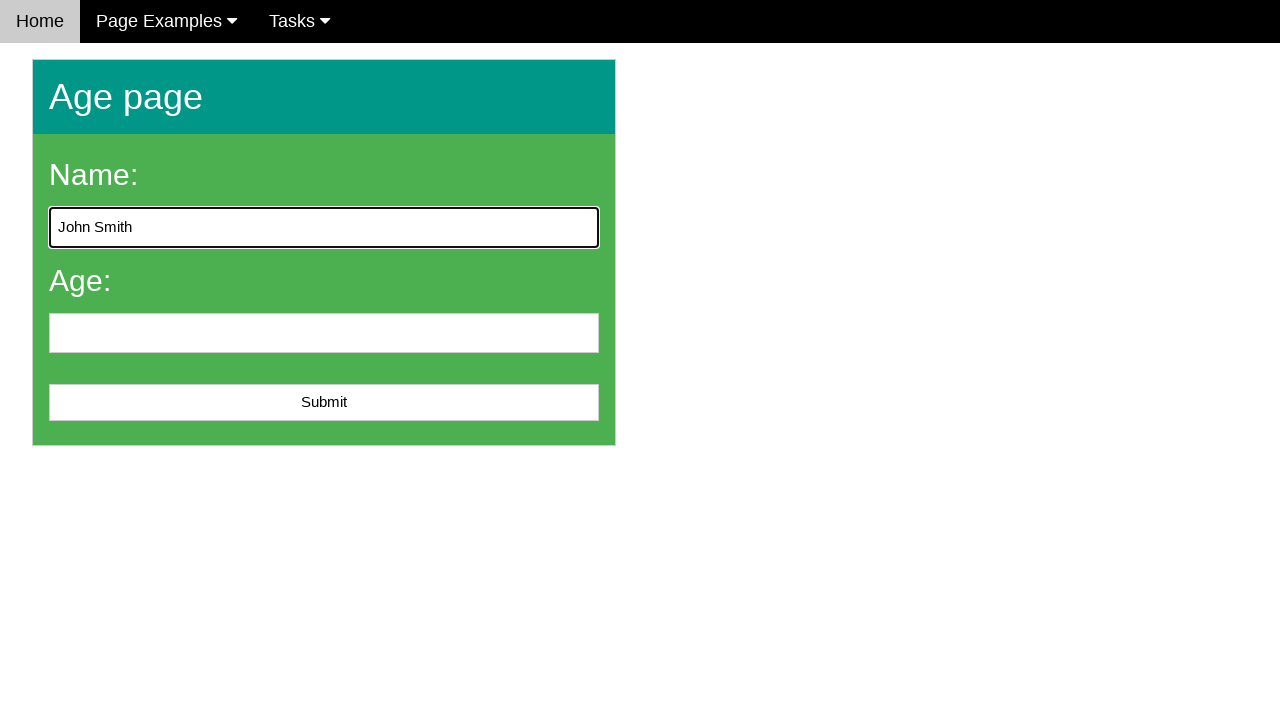

Filled age field with '25' on #age
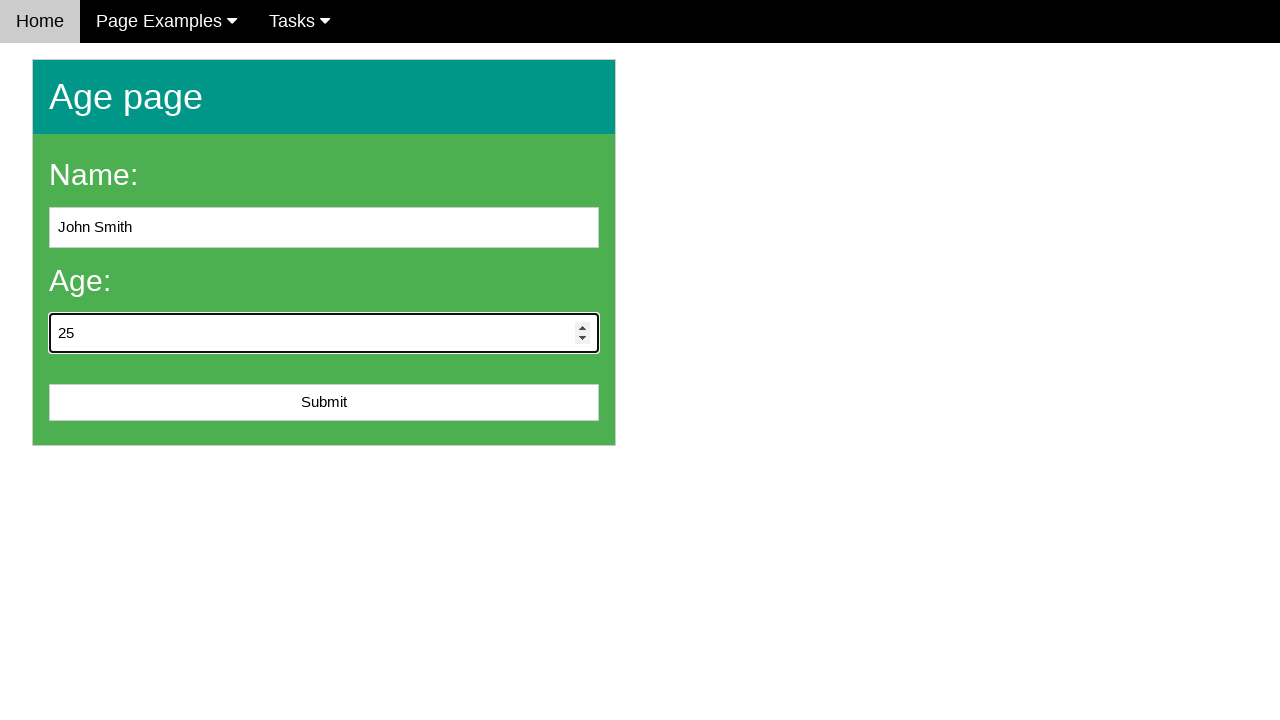

Clicked submit button to submit age form at (324, 403) on #submit
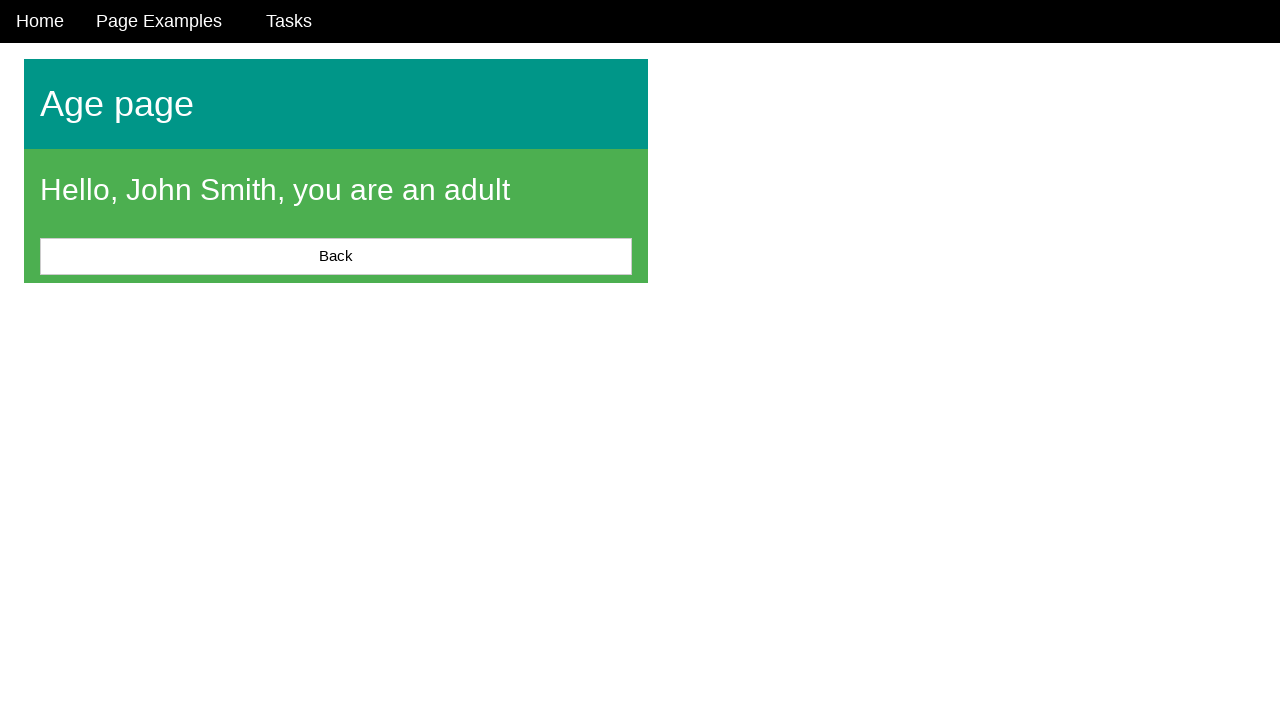

Located result message element
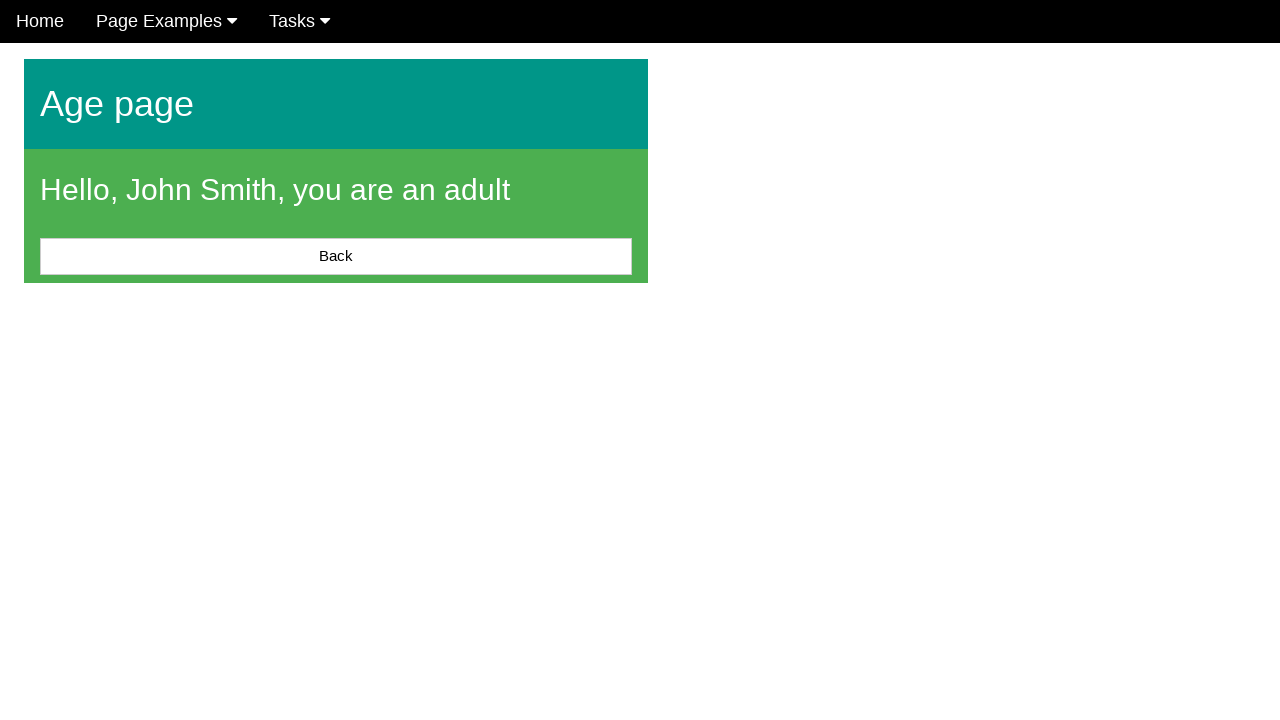

Verified result message is displayed
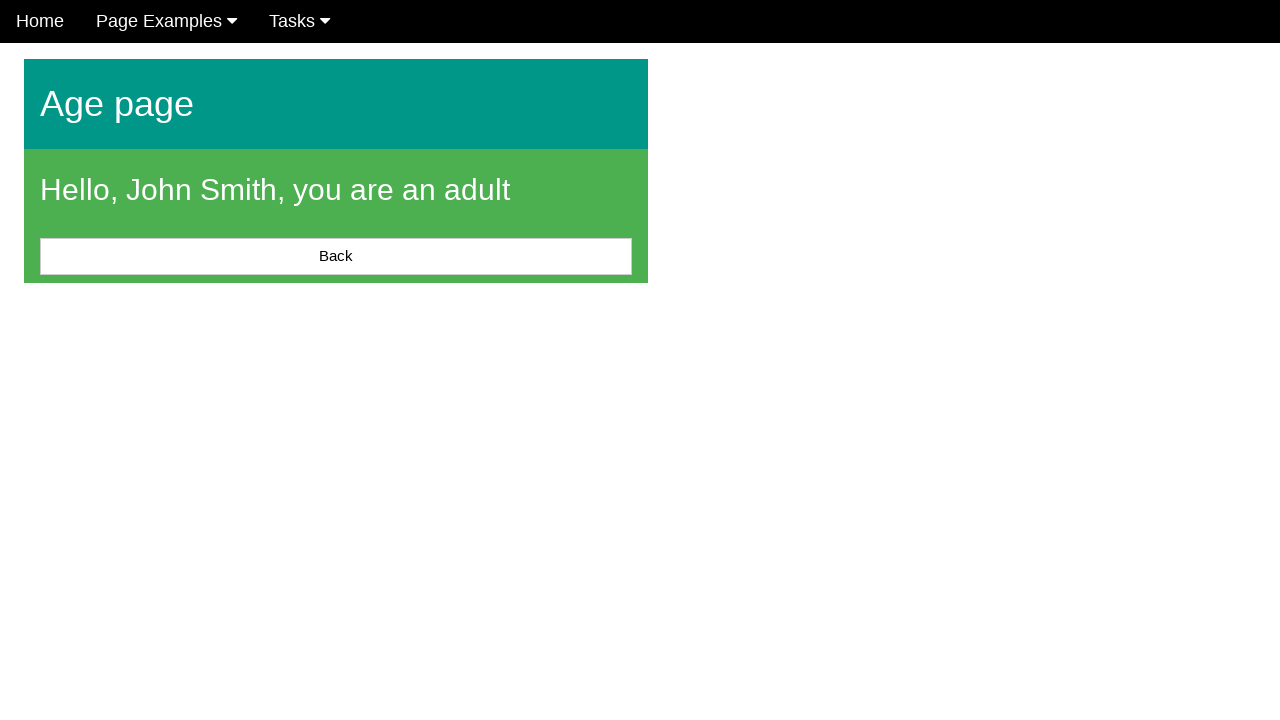

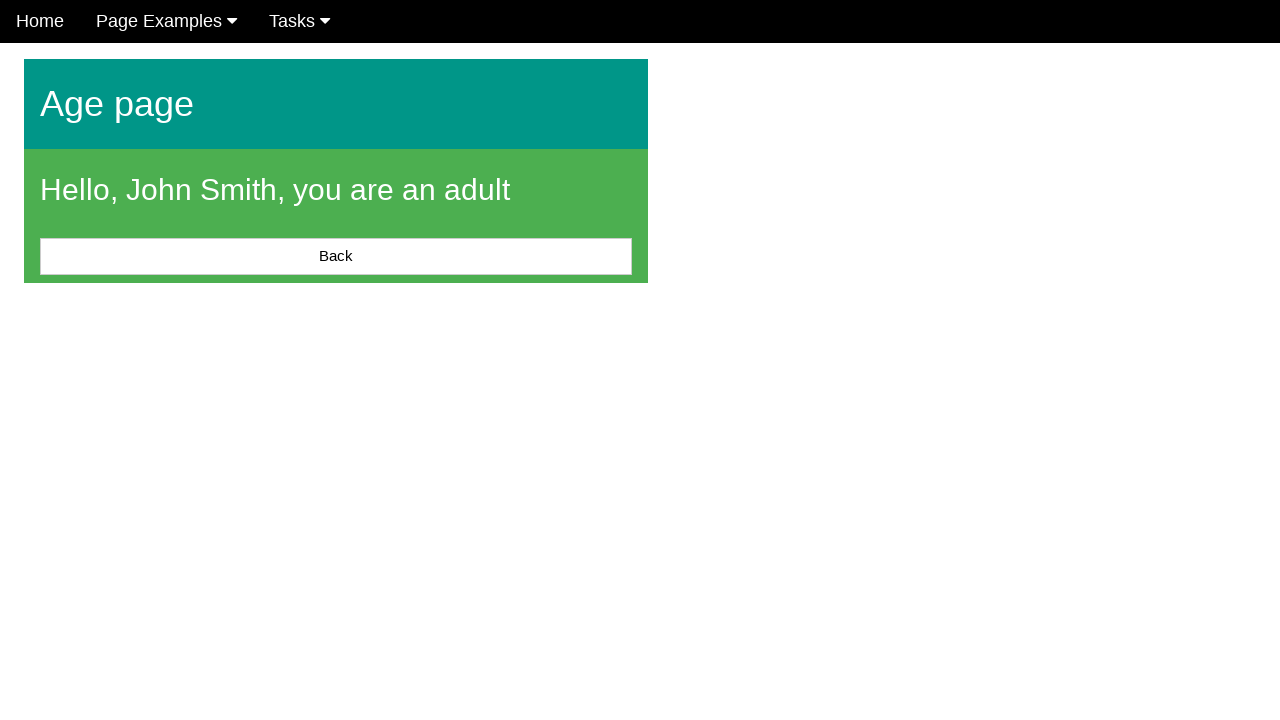